Tests navigation to a healthcare demo site and clicks the "Make Appointment" button, demonstrating explicit wait functionality.

Starting URL: https://katalon-demo-cura.herokuapp.com/

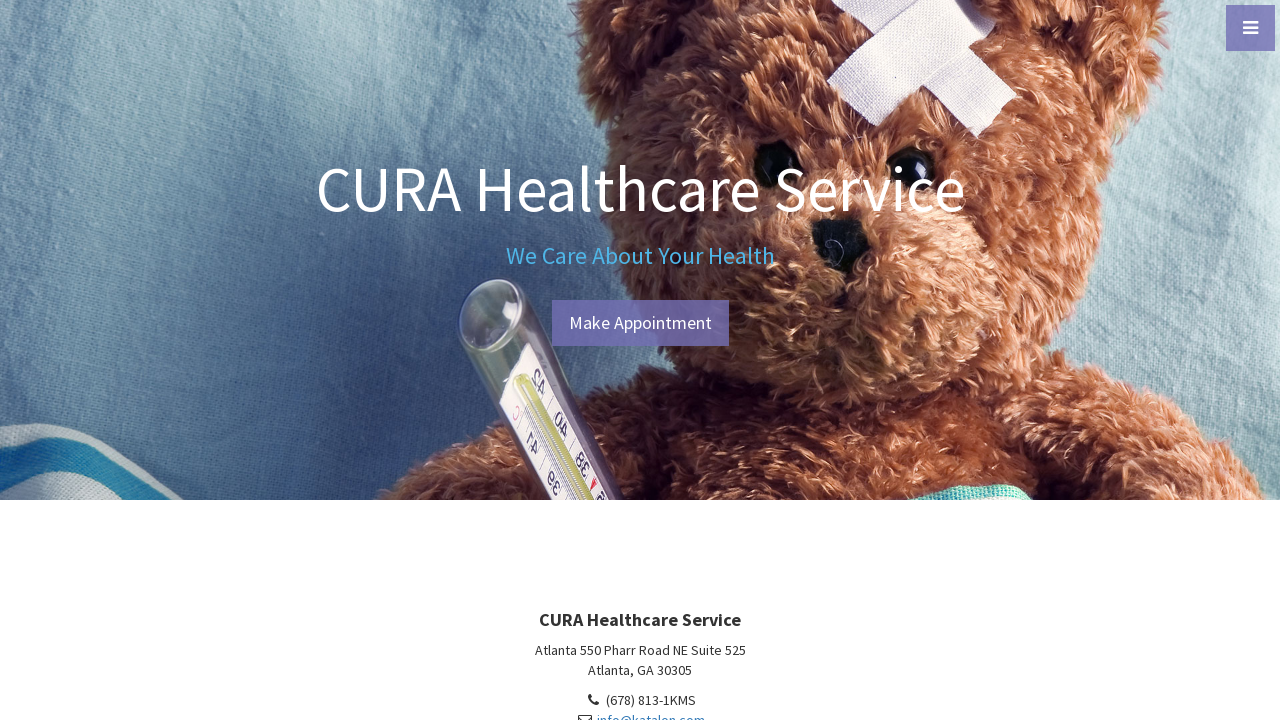

Waited for 'Make Appointment' button to be visible
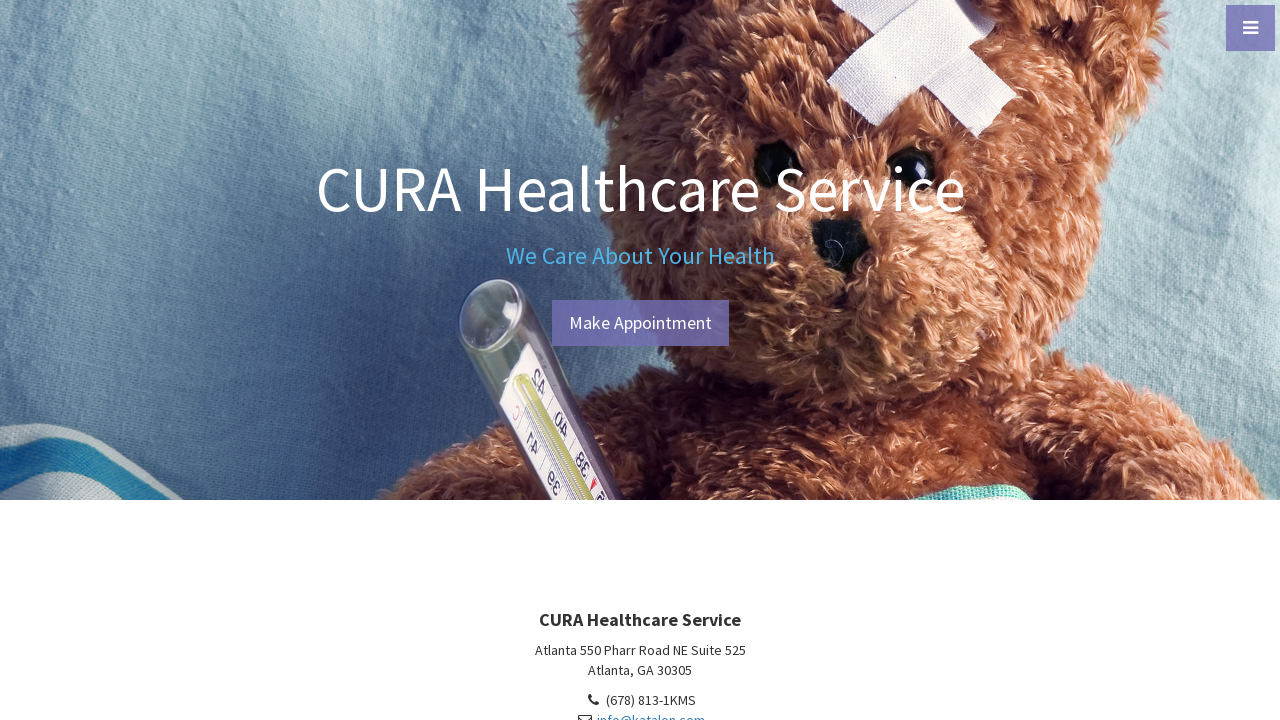

Clicked the 'Make Appointment' button at (640, 323) on a#btn-make-appointment
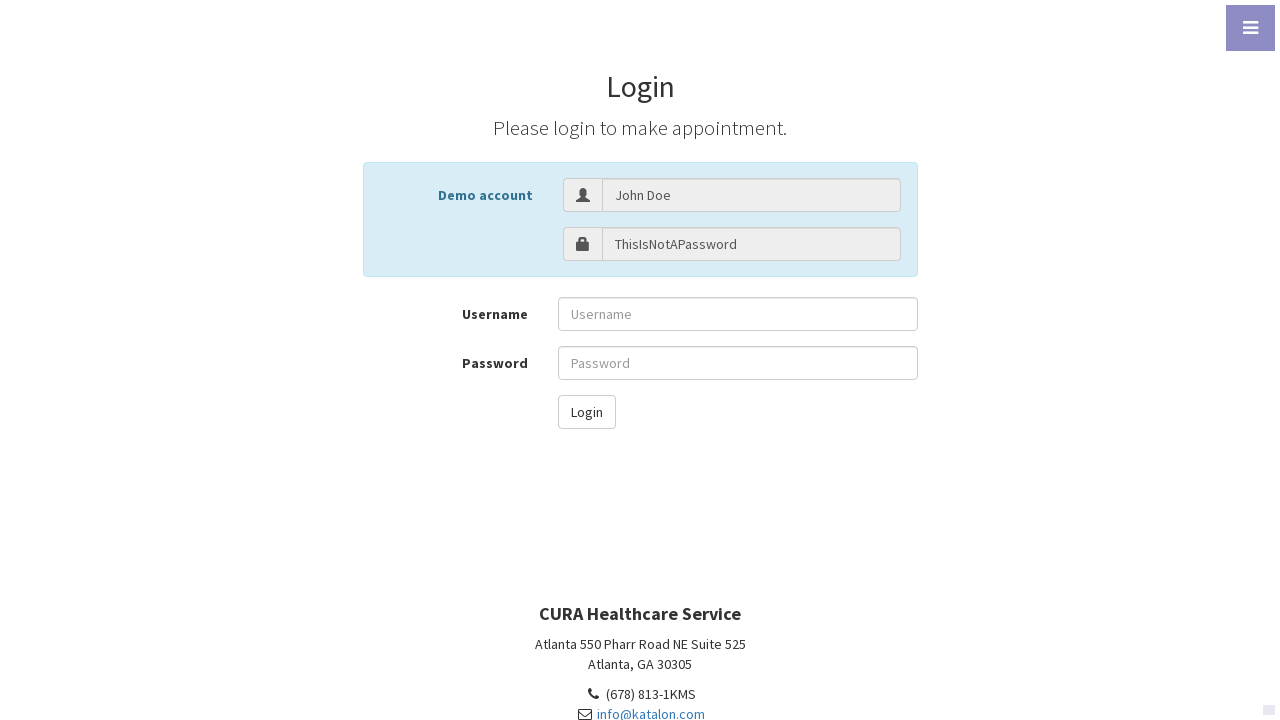

Waited for page navigation to complete (networkidle)
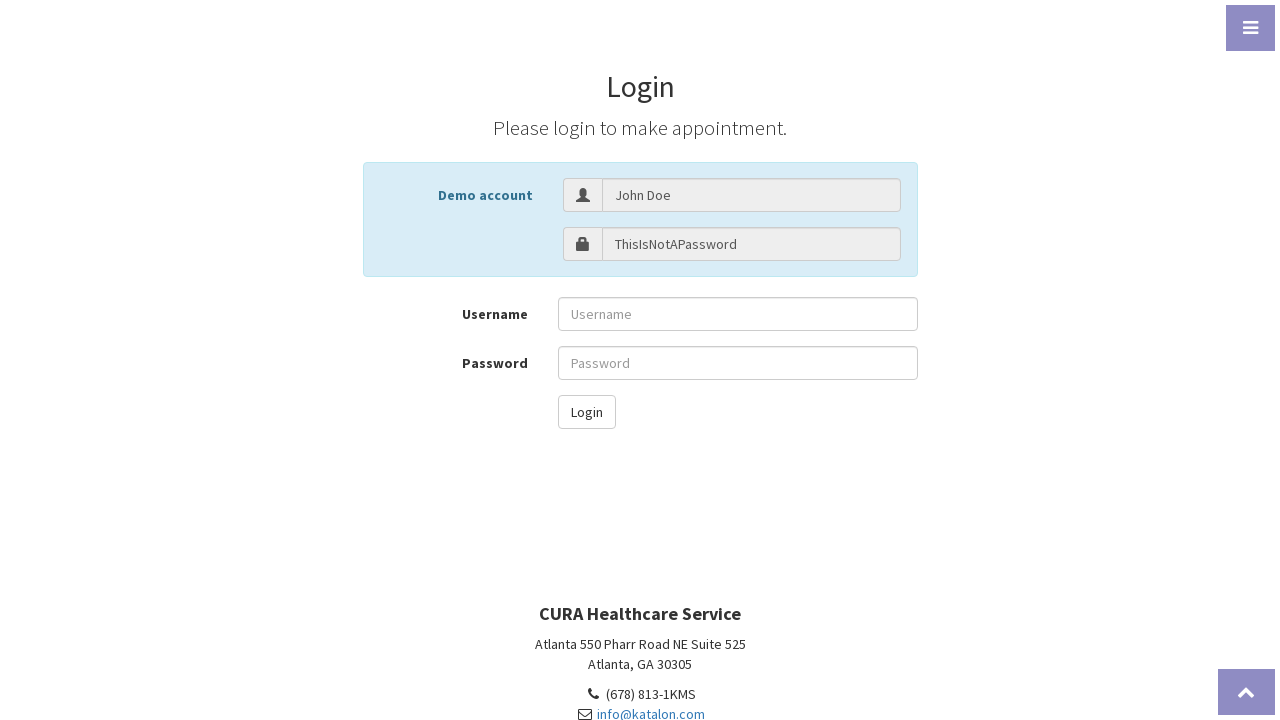

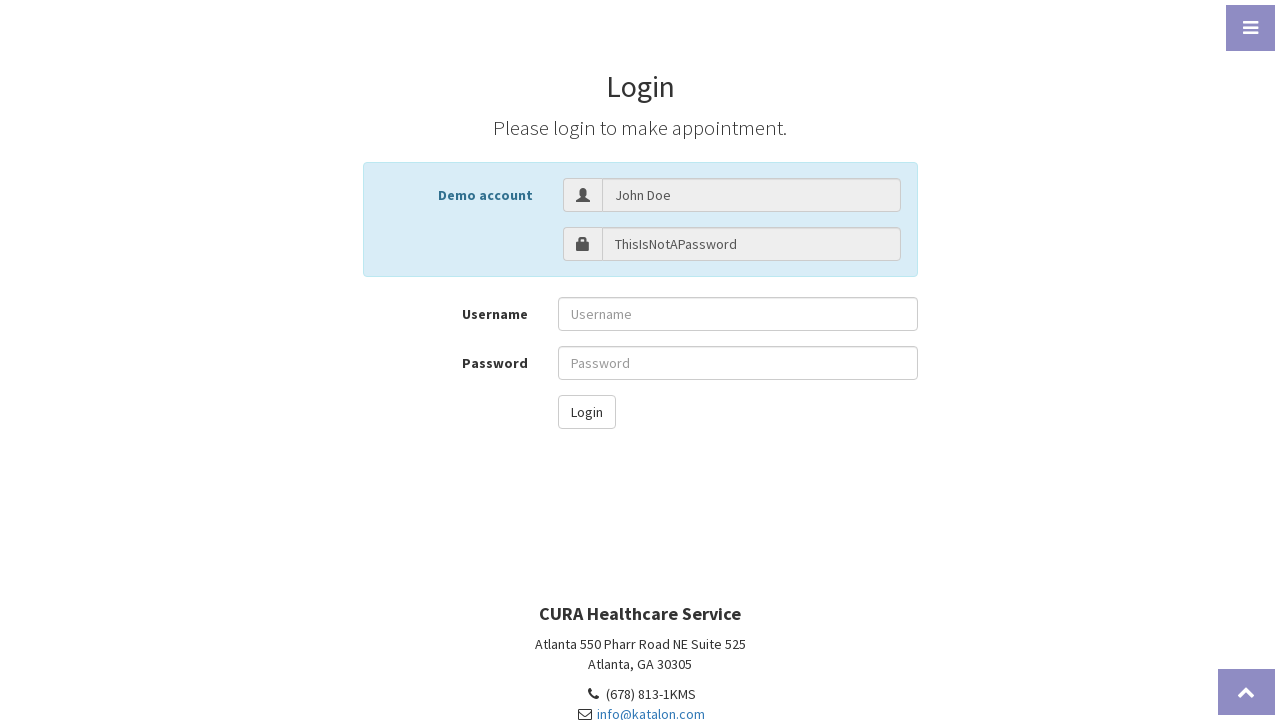